Tests checkbox functionality on an HTML forms demo page by finding all checkbox inputs and clicking any that are not already selected to ensure all checkboxes become checked.

Starting URL: https://echoecho.com/htmlforms09.htm

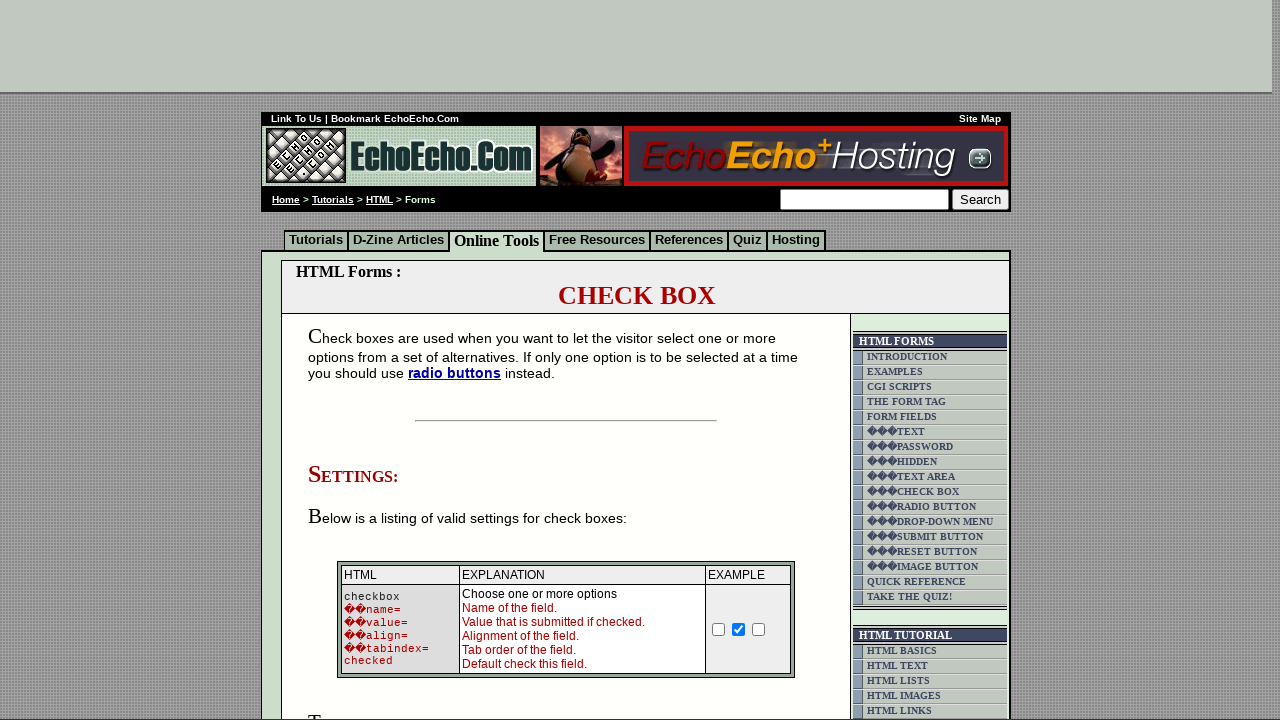

Located all checkboxes with name starting with 'option'
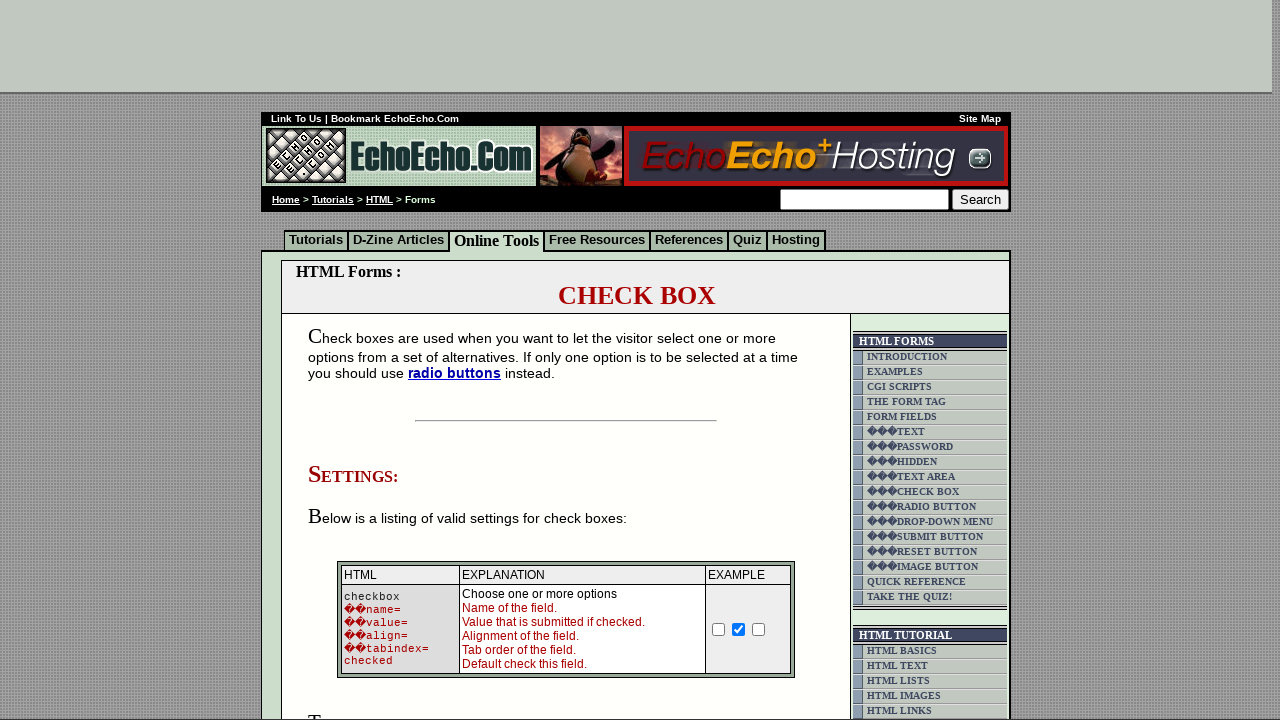

Clicked an unchecked checkbox to select it at (354, 360) on input[type='checkbox'][name^='option'] >> nth=0
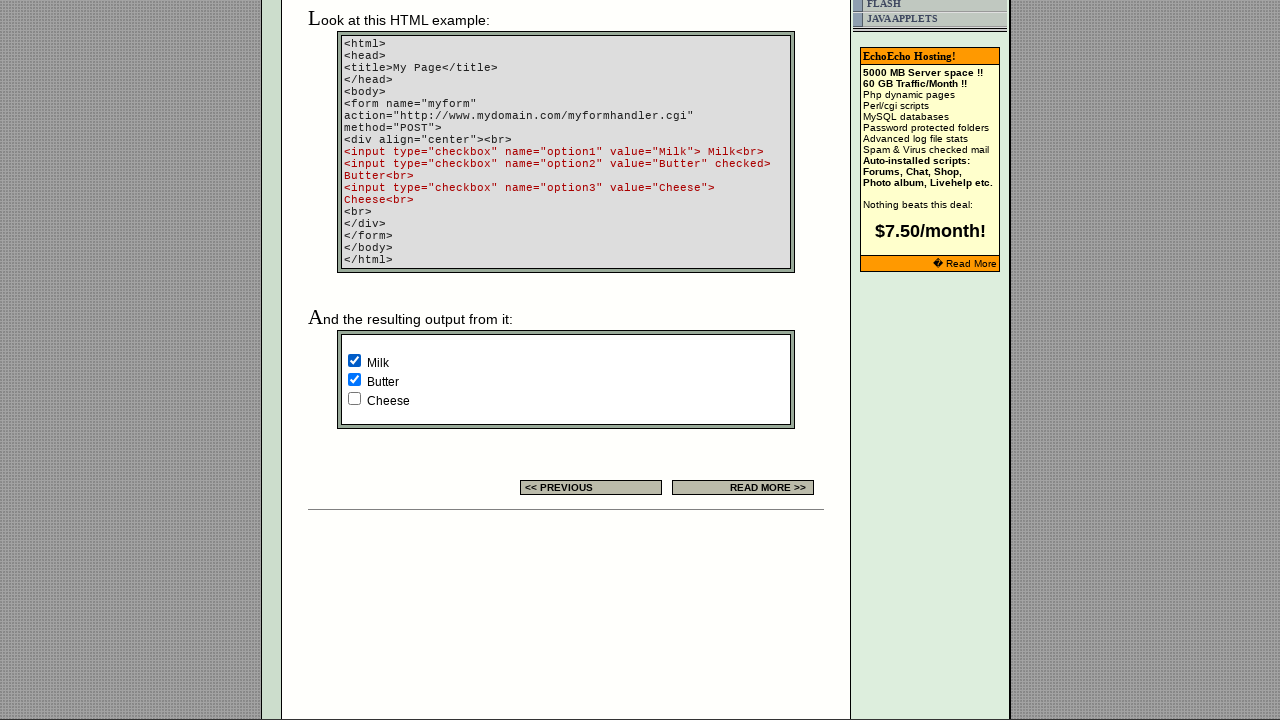

Clicked an unchecked checkbox to select it at (354, 398) on input[type='checkbox'][name^='option'] >> nth=2
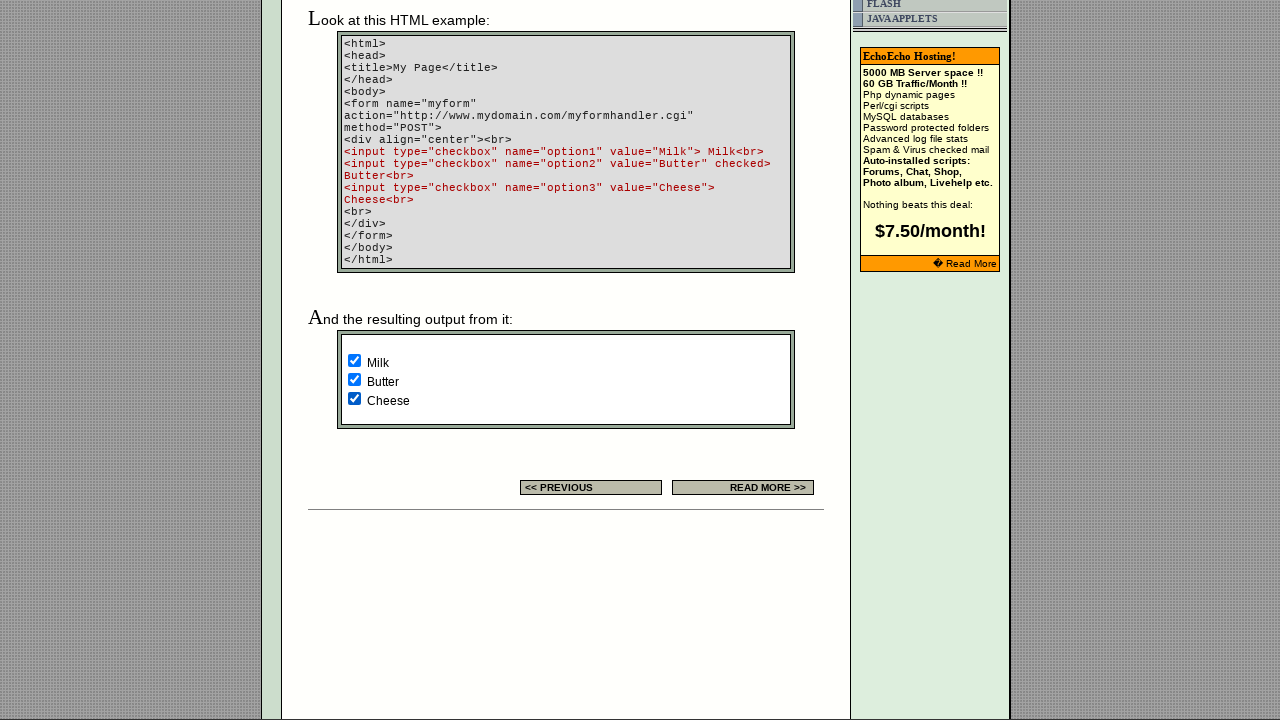

Waited 500ms for checkbox state to update
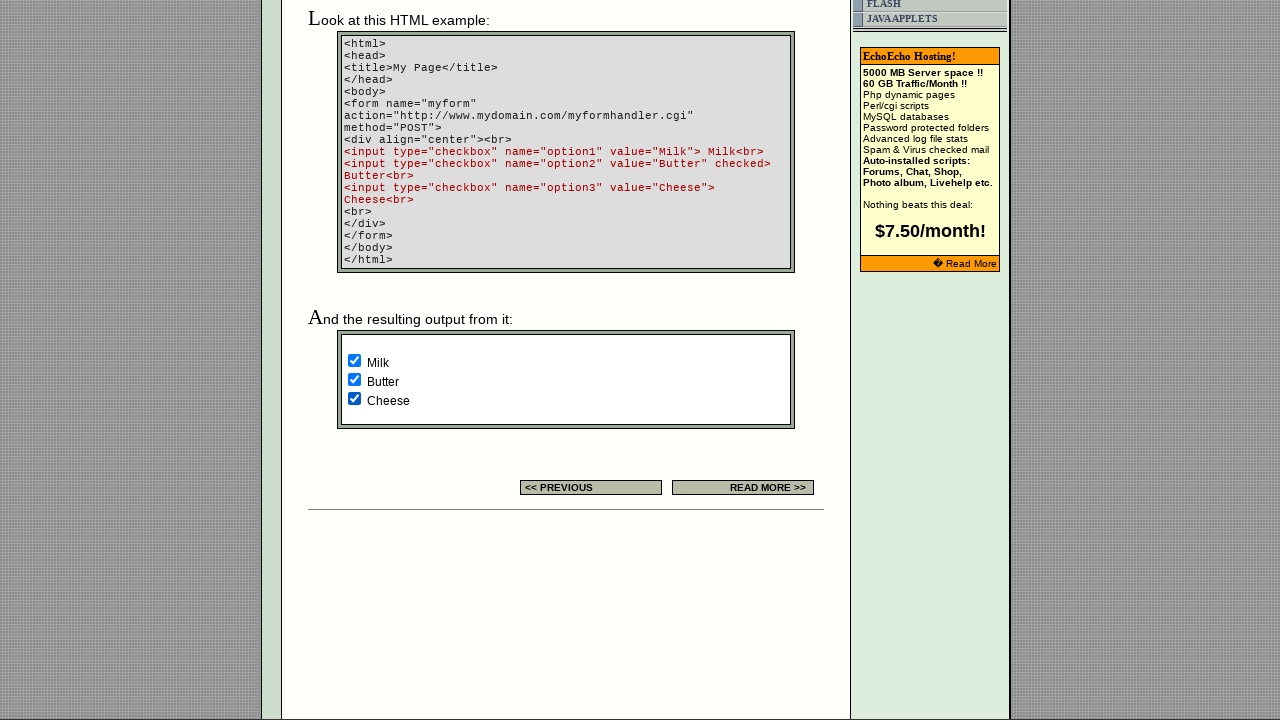

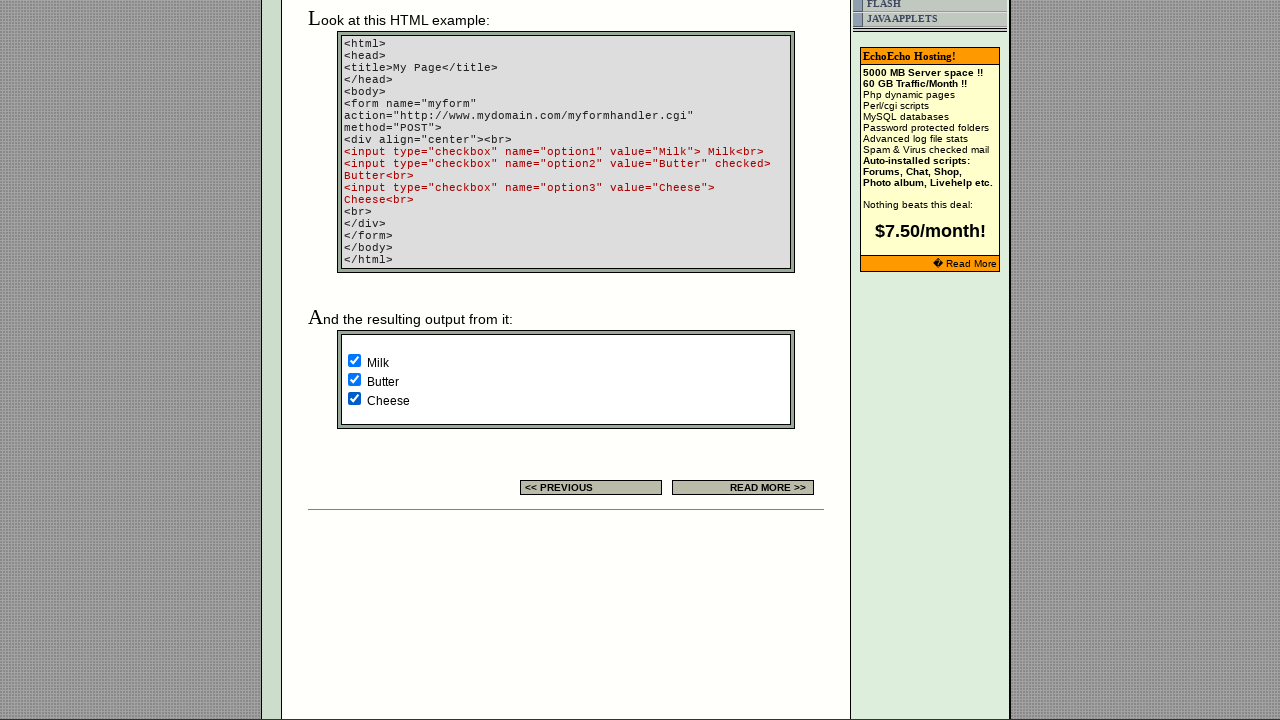